Verifies that the Free CRM logo is displayed on the homepage

Starting URL: https://classic.freecrm.com/

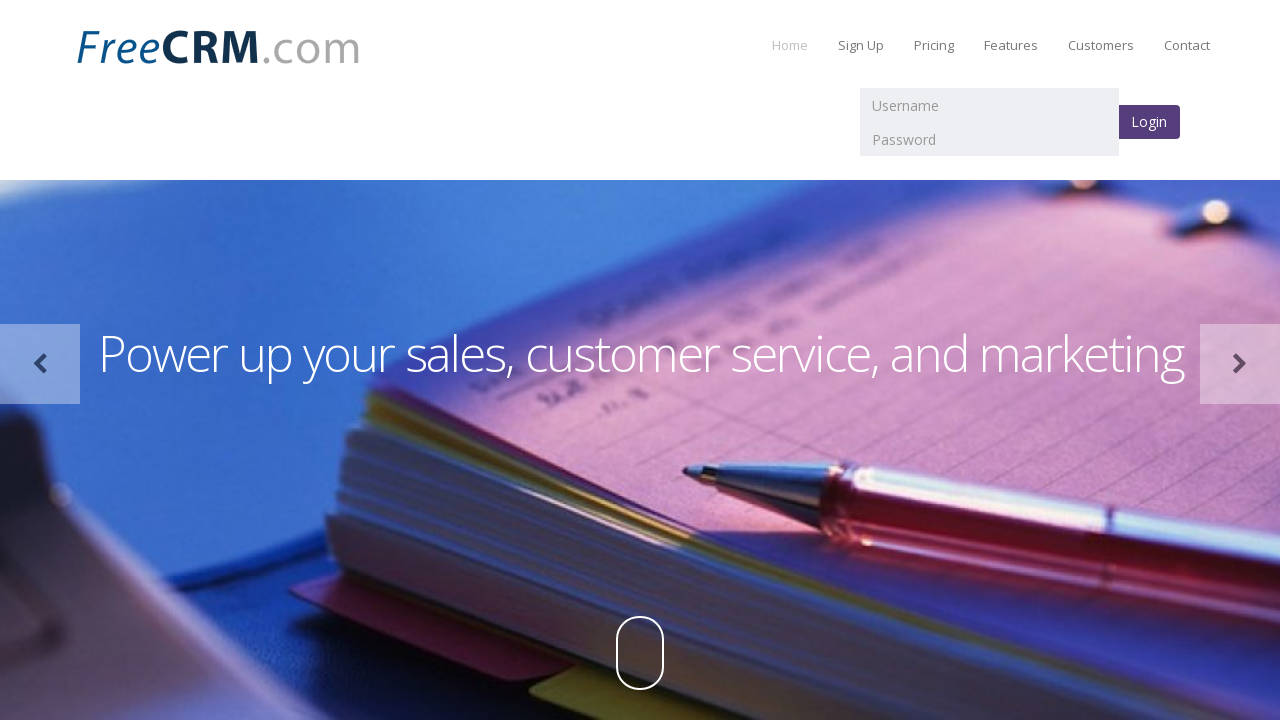

Navigated to Free CRM homepage at https://classic.freecrm.com/
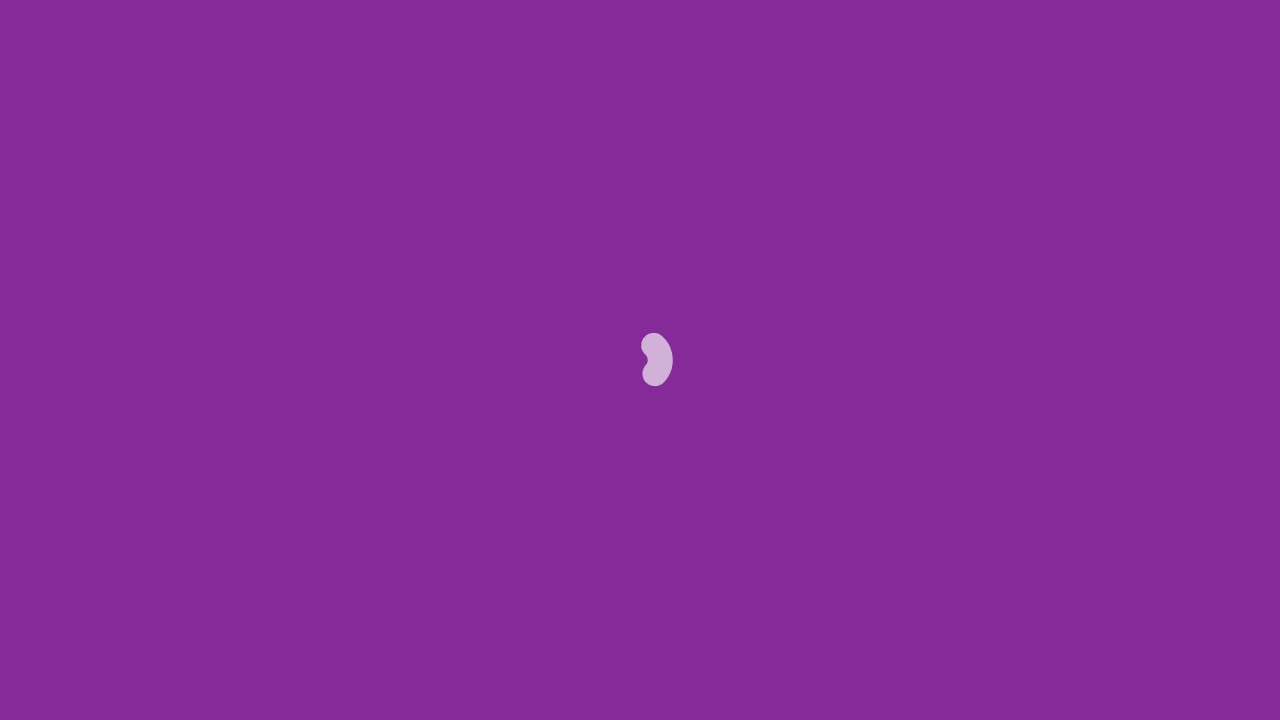

Located Free CRM logo element
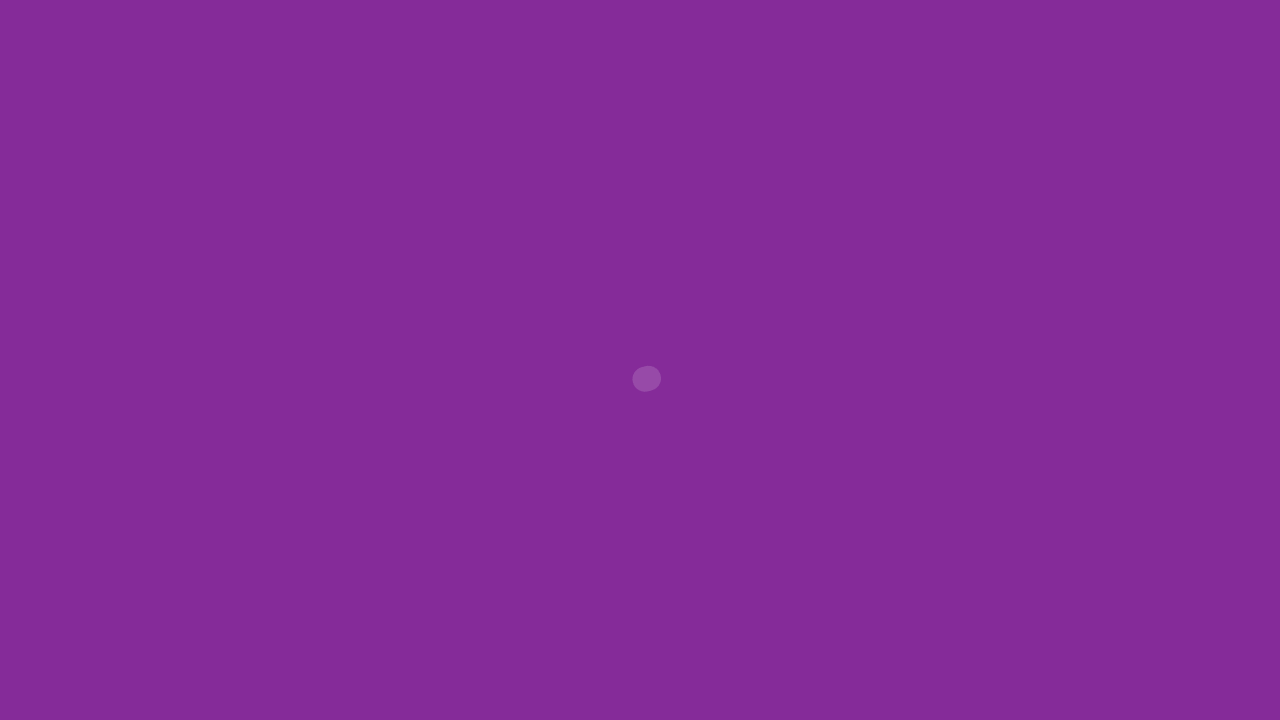

Verified that the Free CRM logo is displayed on the homepage
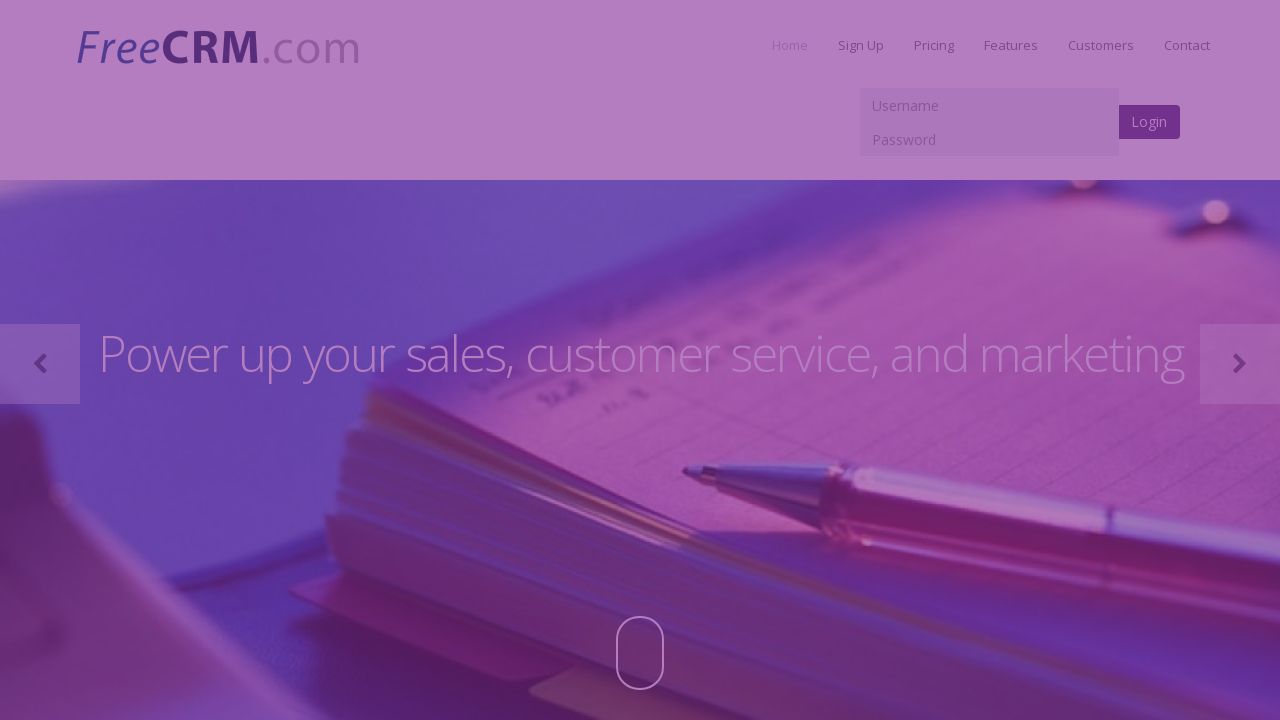

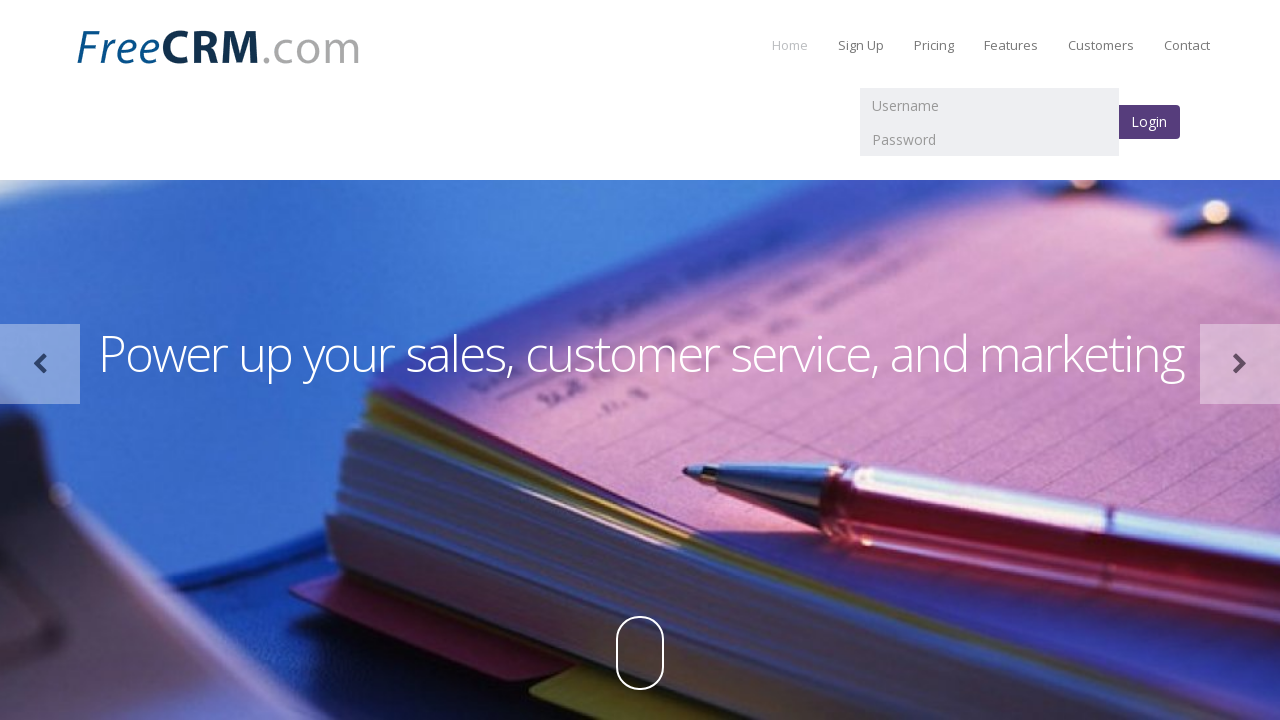